Tests user registration flow by filling email, username, and password fields, then clicking the registration button and verifying the dashboard page loads.

Starting URL: https://nikita-filonov.github.io/qa-automation-engineer-ui-course/#/auth/registration

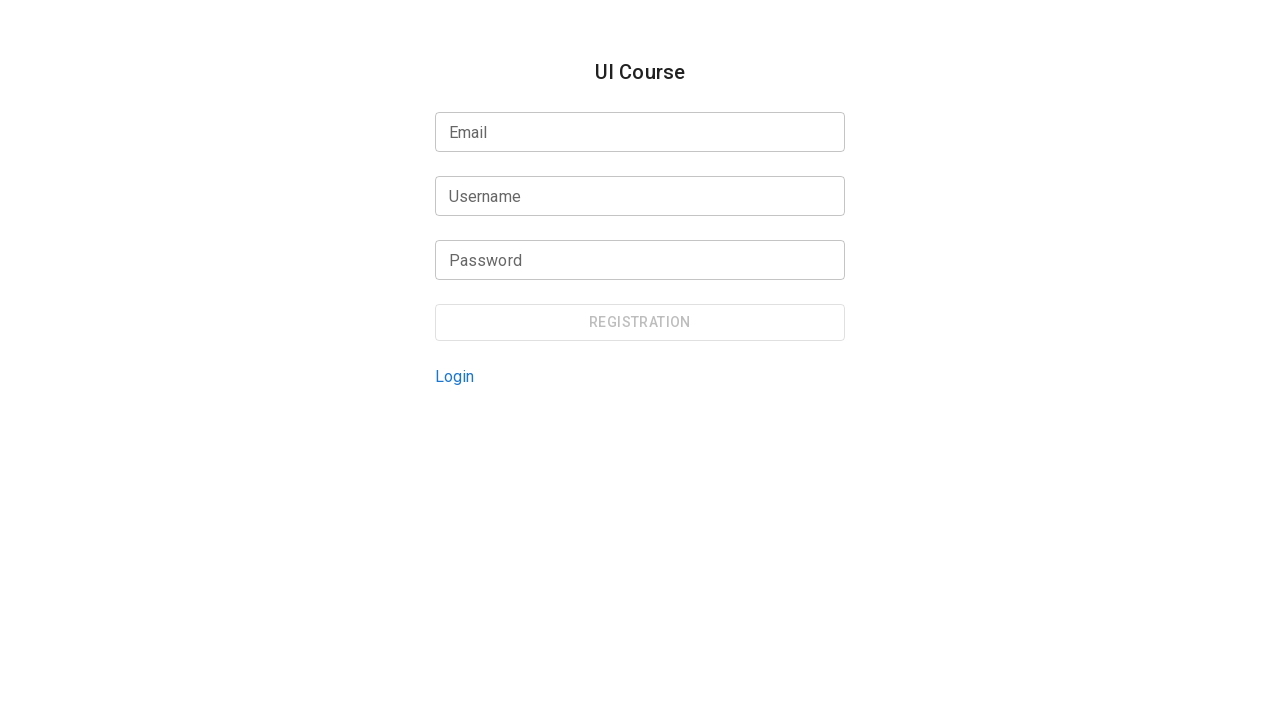

Filled email field with 'maria.santos@example.com' on internal:testid=[data-testid="registration-form-email-input"s] >> input
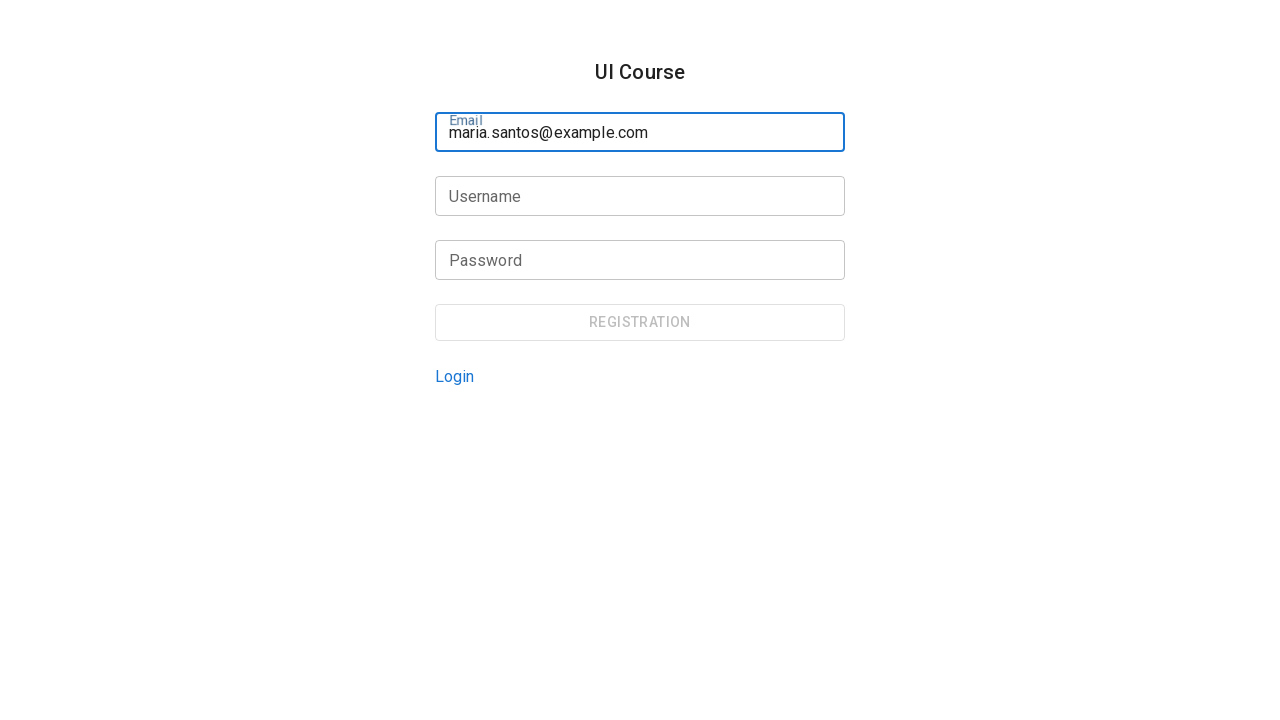

Filled username field with 'mariasantos2024' on internal:testid=[data-testid="registration-form-username-input"s] >> input
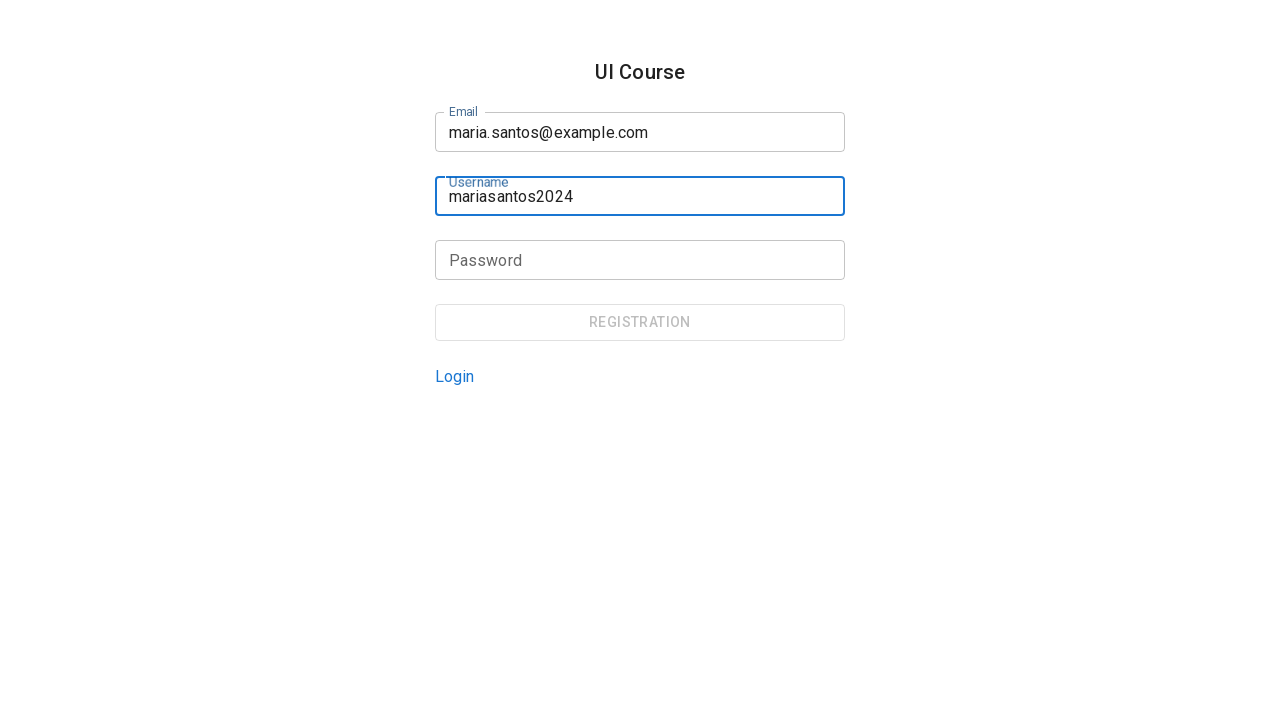

Filled password field with 'SecurePass789!' on internal:testid=[data-testid="registration-form-password-input"s] >> input
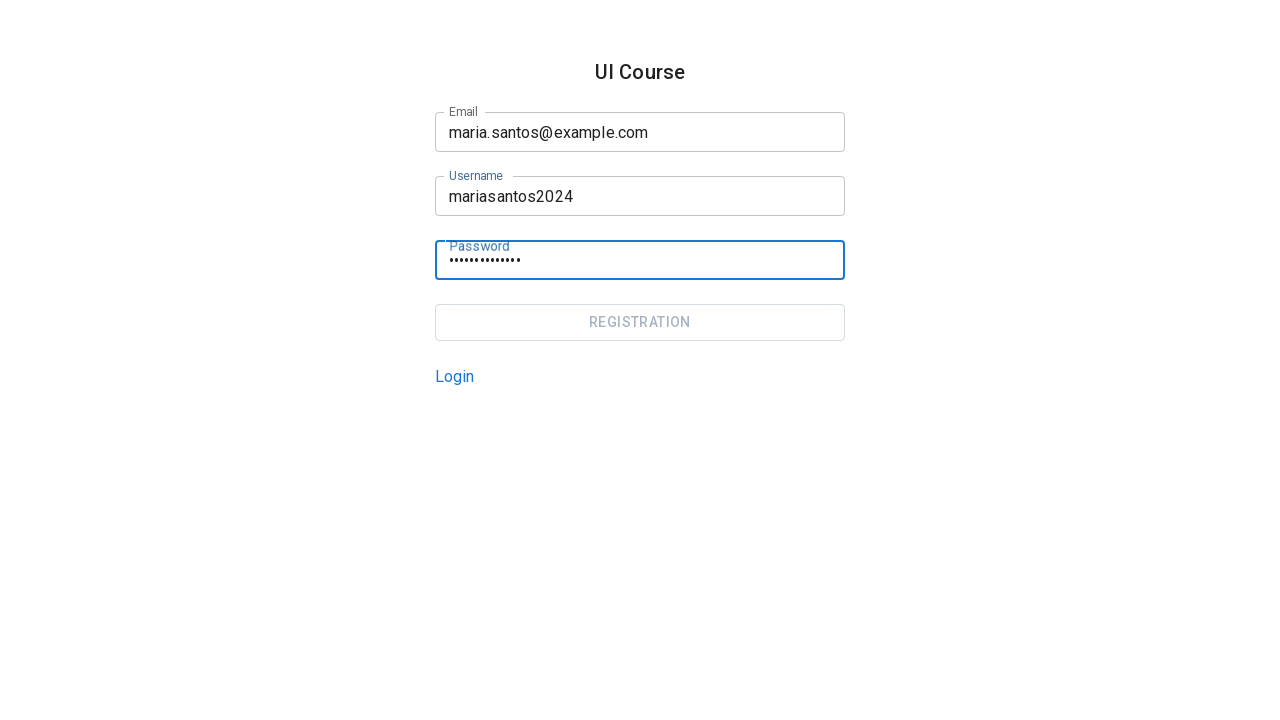

Clicked registration button at (640, 322) on internal:testid=[data-testid="registration-page-registration-button"s]
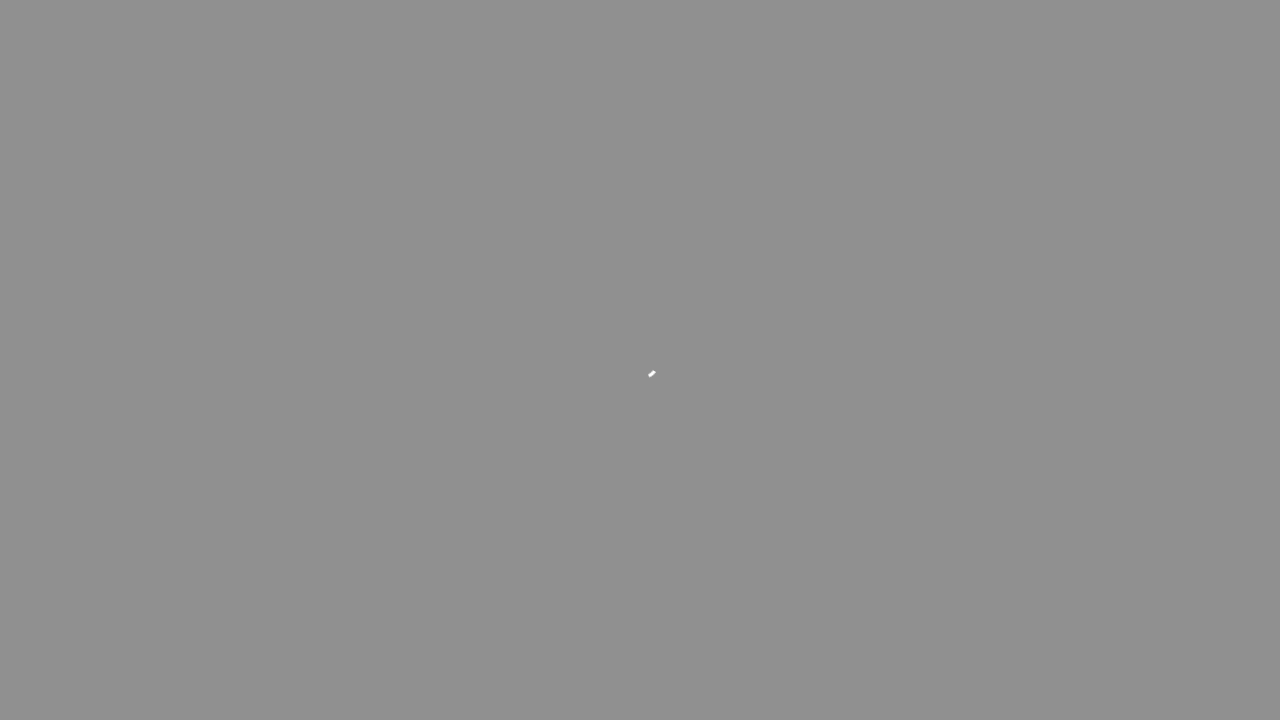

Dashboard toolbar title became visible - registration successful
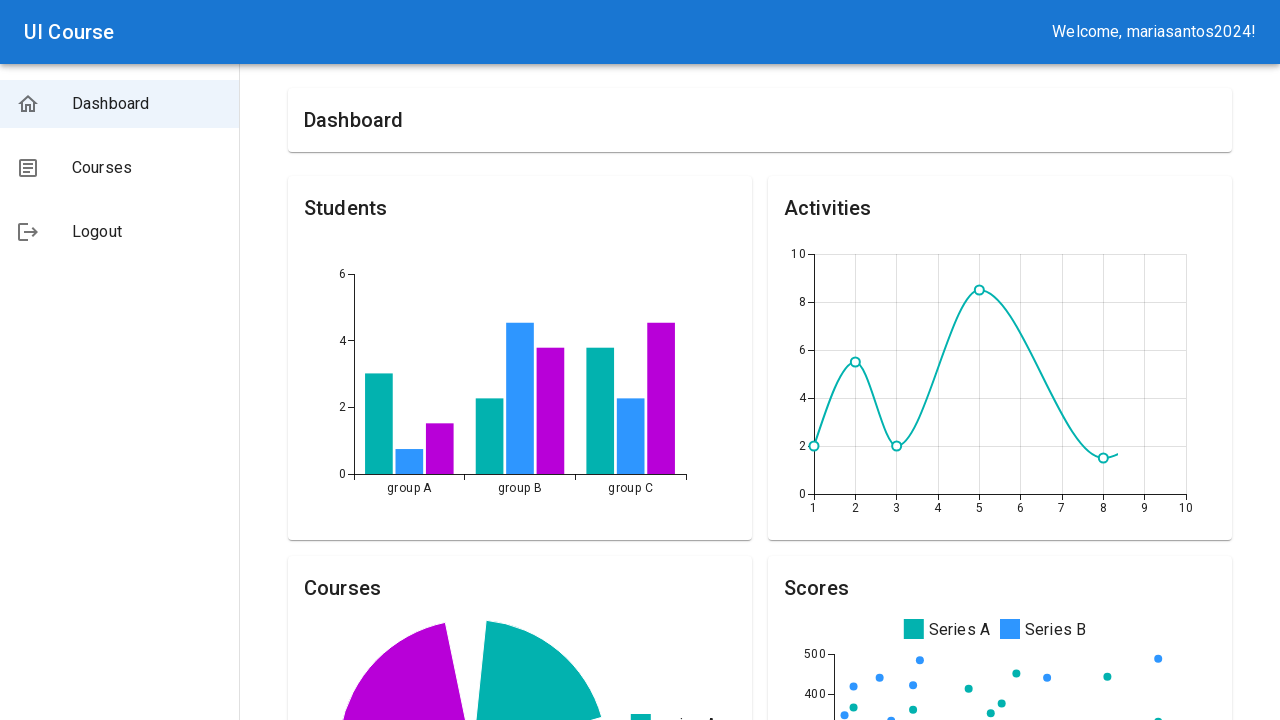

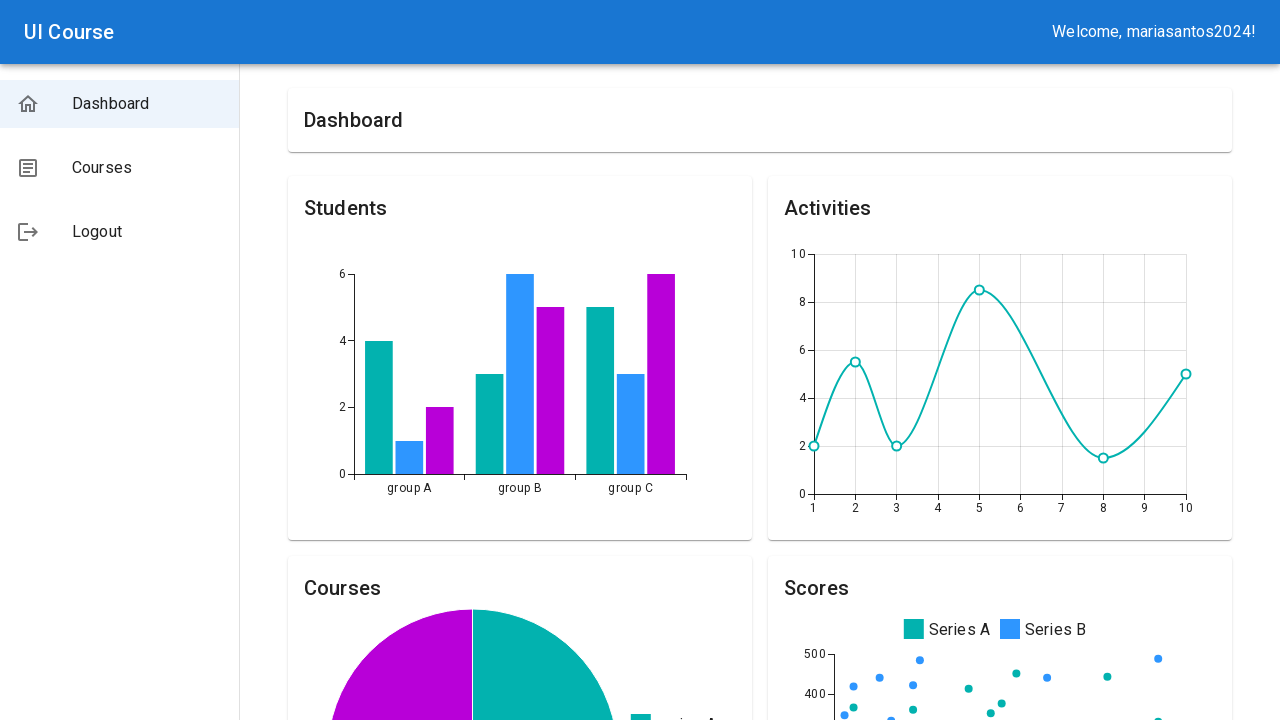